Fills out a paper CD case generator form with artist name, album title, track names, selects case type and paper options, then submits the form to generate a printable PDF CD case.

Starting URL: https://www.papercdcase.com/index.php

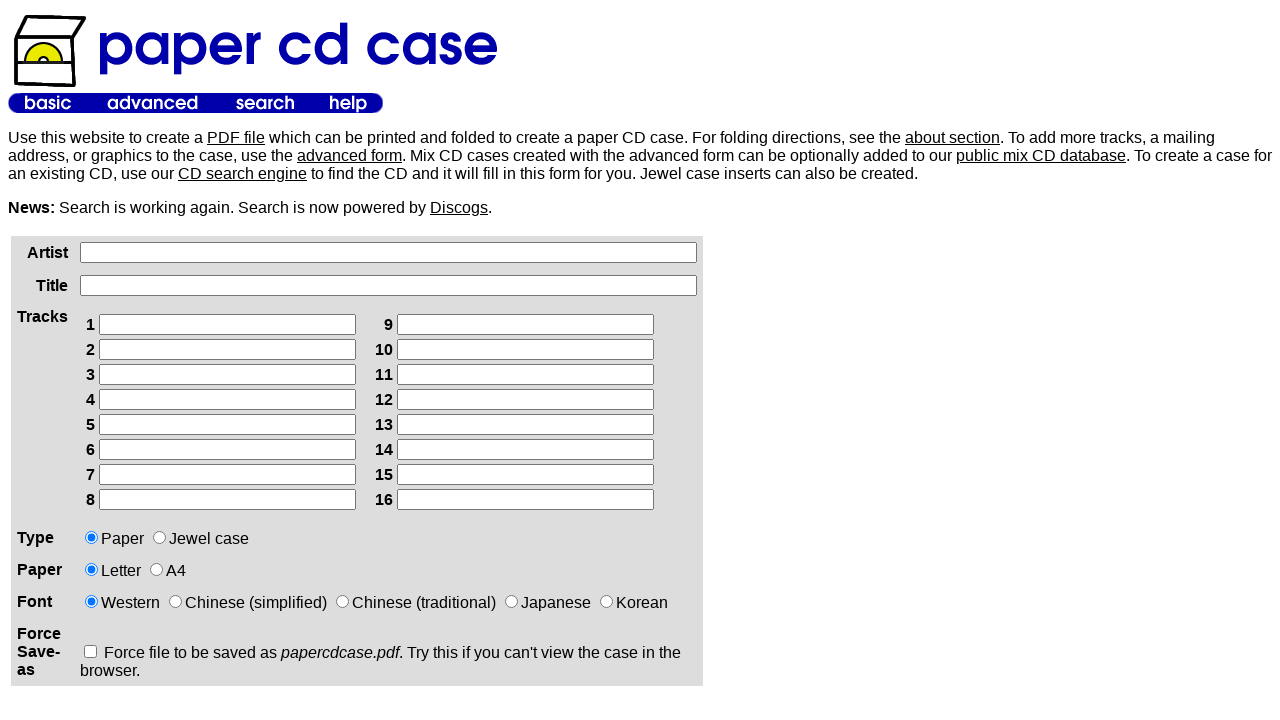

Navigated to Paper CD Case Generator homepage
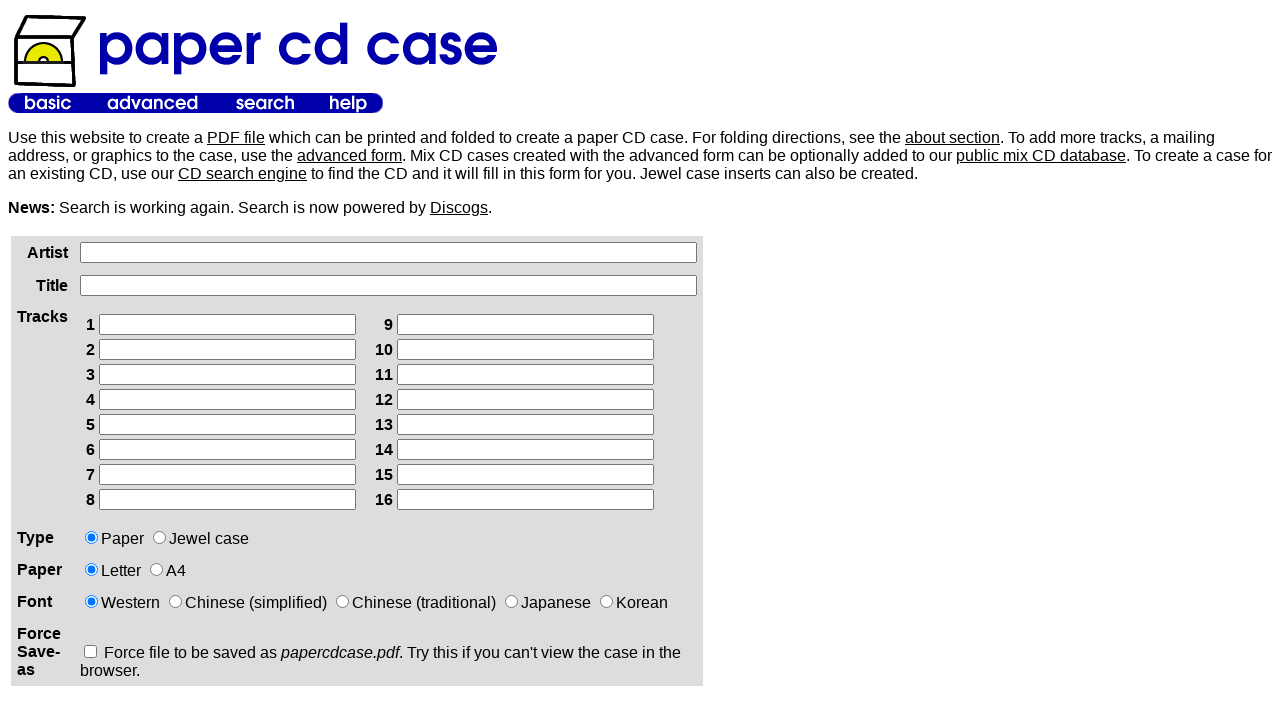

Filled in artist name: 'The Midnight Echoes' on xpath=/html/body/table[2]/tbody/tr/td[1]/div/form/table/tbody/tr[1]/td[2]/input
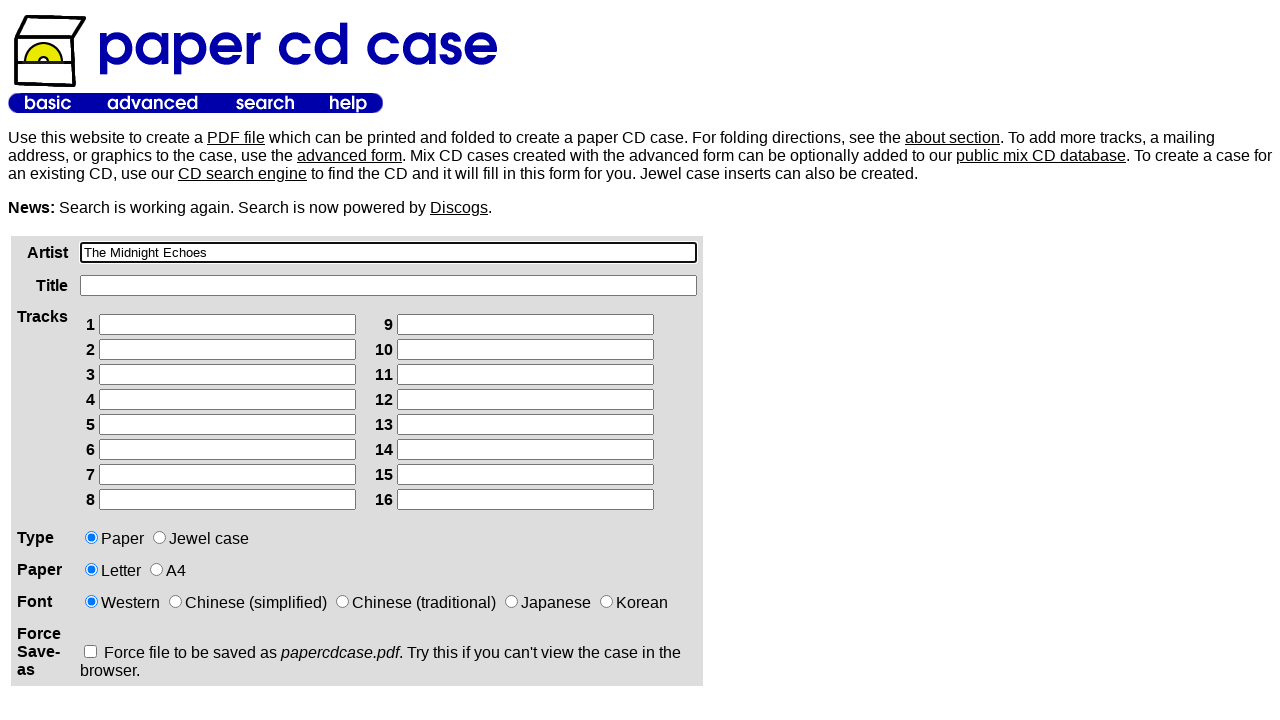

Filled in album title: 'Neon Dreams' on xpath=/html/body/table[2]/tbody/tr/td[1]/div/form/table/tbody/tr[2]/td[2]/input
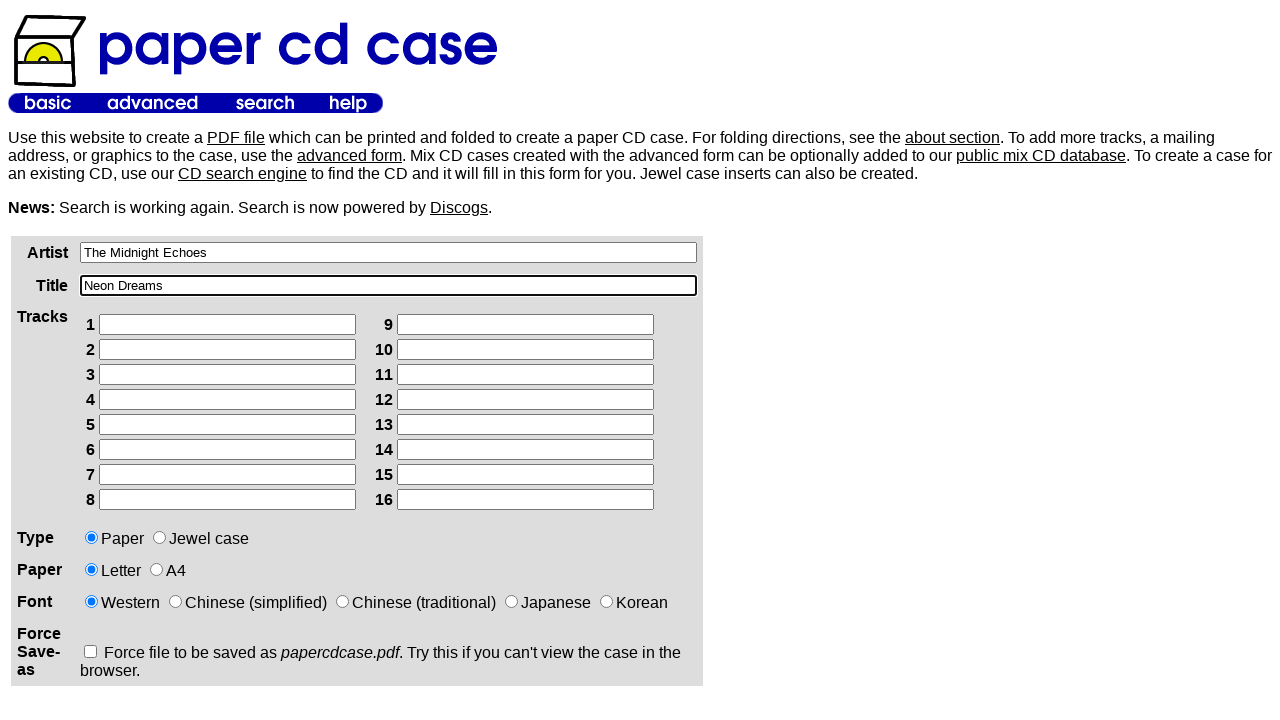

Filled in track 1: 'Opening Night' on xpath=/html/body/table[2]/tbody/tr/td[1]/div/form/table/tbody/tr[3]/td[2]/table/
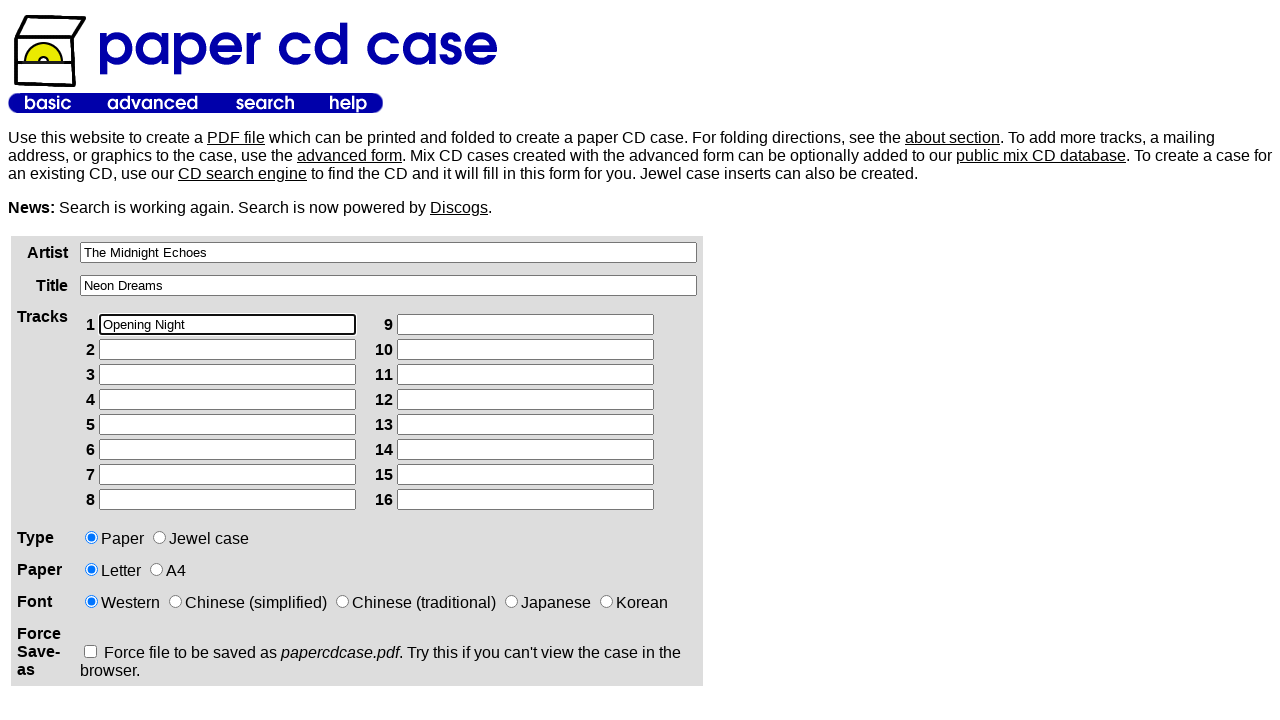

Filled in track 2: 'City Lights' on xpath=/html/body/table[2]/tbody/tr/td[1]/div/form/table/tbody/tr[3]/td[2]/table/
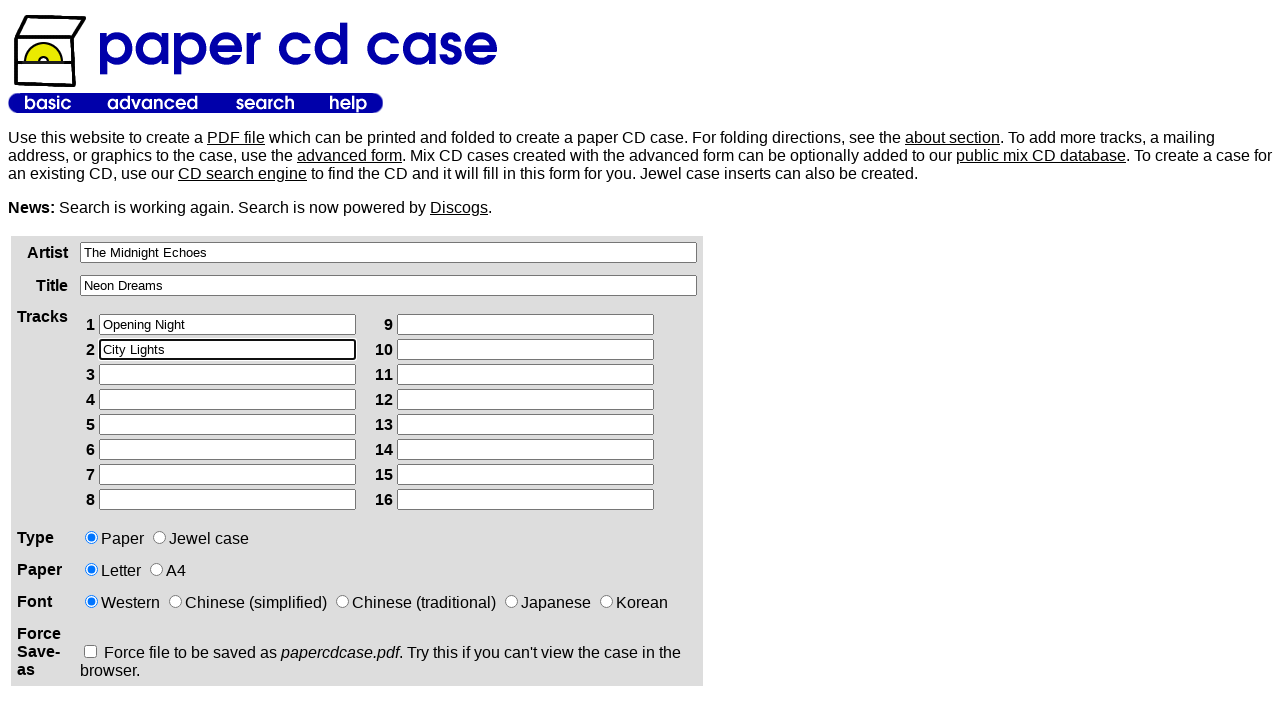

Filled in track 3: 'Midnight Drive' on xpath=/html/body/table[2]/tbody/tr/td[1]/div/form/table/tbody/tr[3]/td[2]/table/
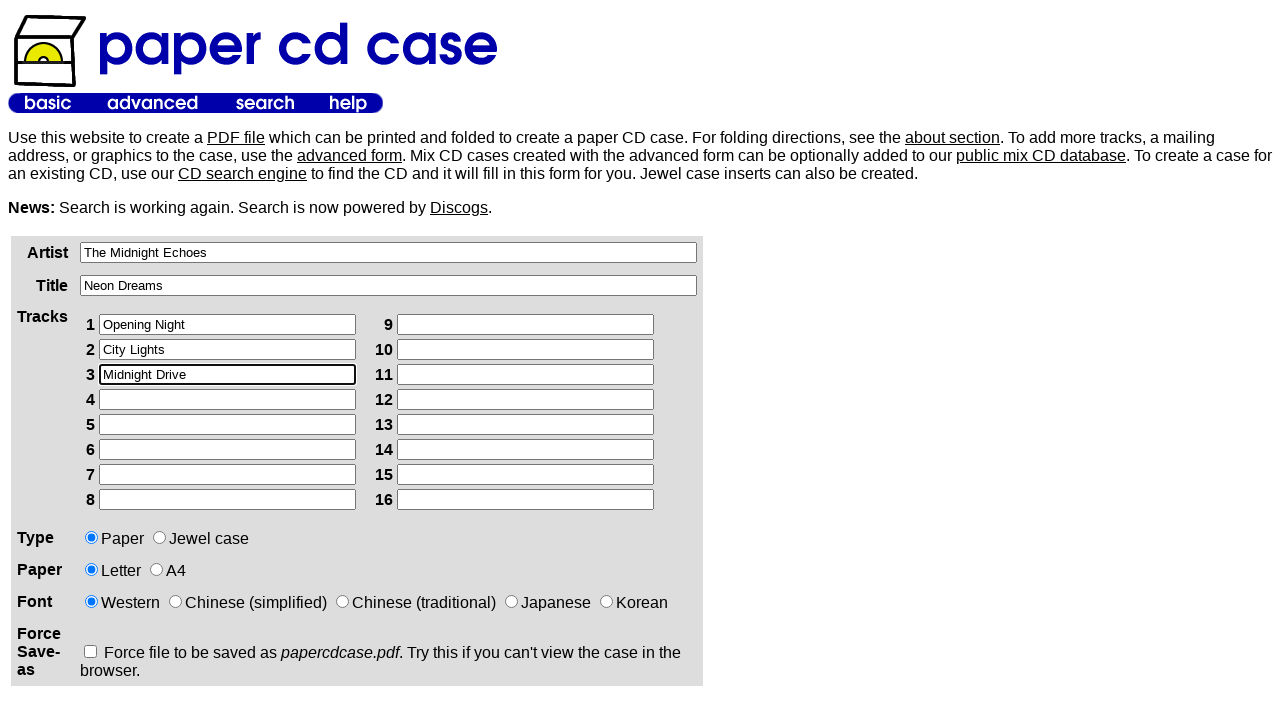

Filled in track 4: 'Electric Sunset' on xpath=/html/body/table[2]/tbody/tr/td[1]/div/form/table/tbody/tr[3]/td[2]/table/
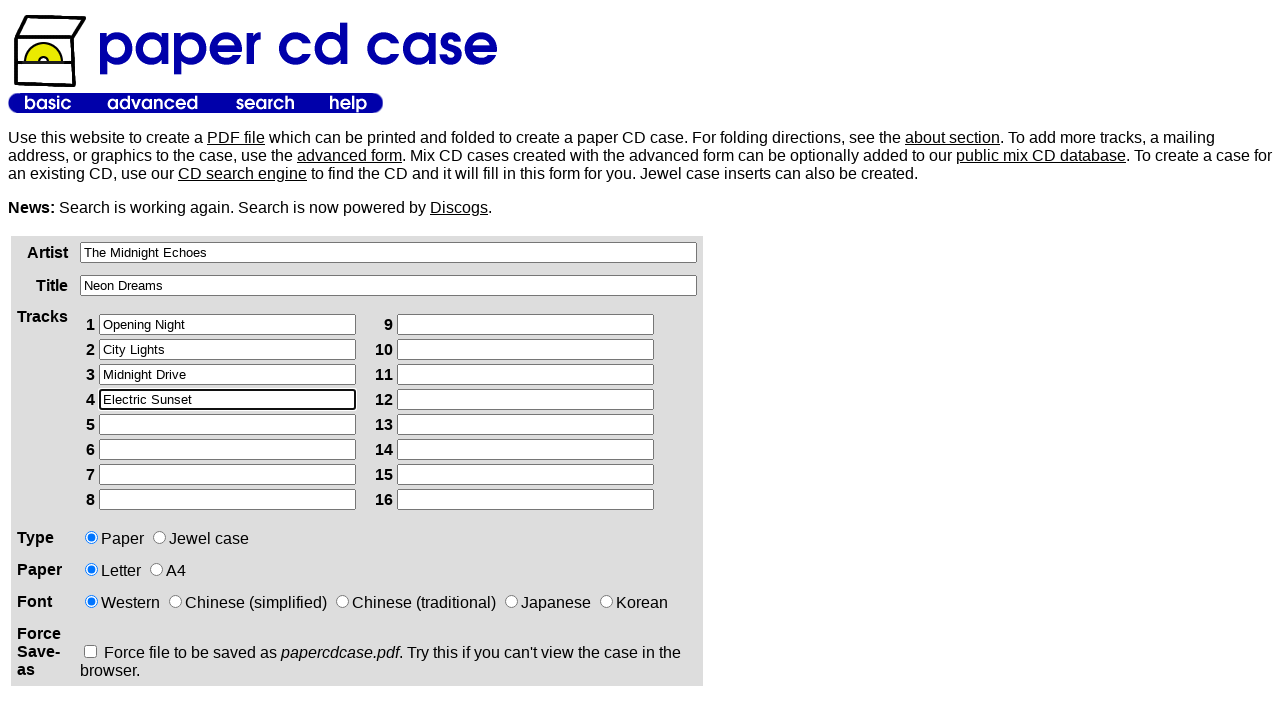

Filled in track 5: 'Stargazer' on xpath=/html/body/table[2]/tbody/tr/td[1]/div/form/table/tbody/tr[3]/td[2]/table/
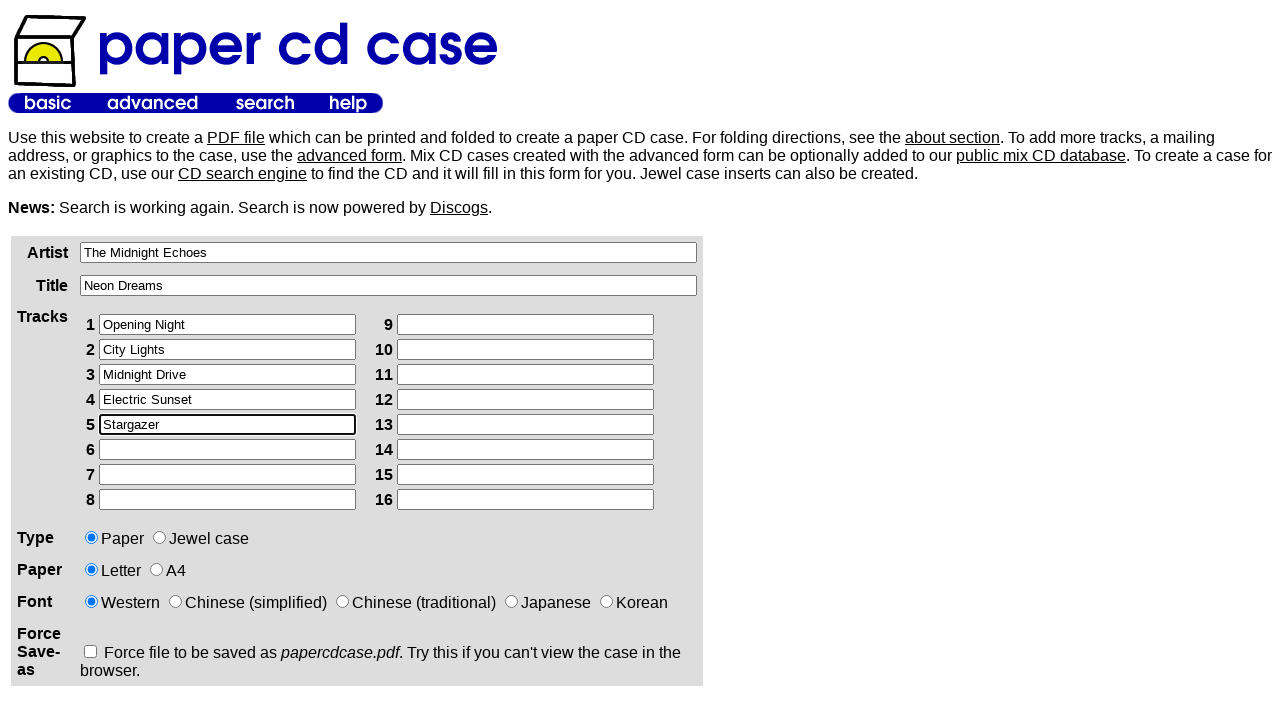

Filled in track 6: 'Neon Boulevard' on xpath=/html/body/table[2]/tbody/tr/td[1]/div/form/table/tbody/tr[3]/td[2]/table/
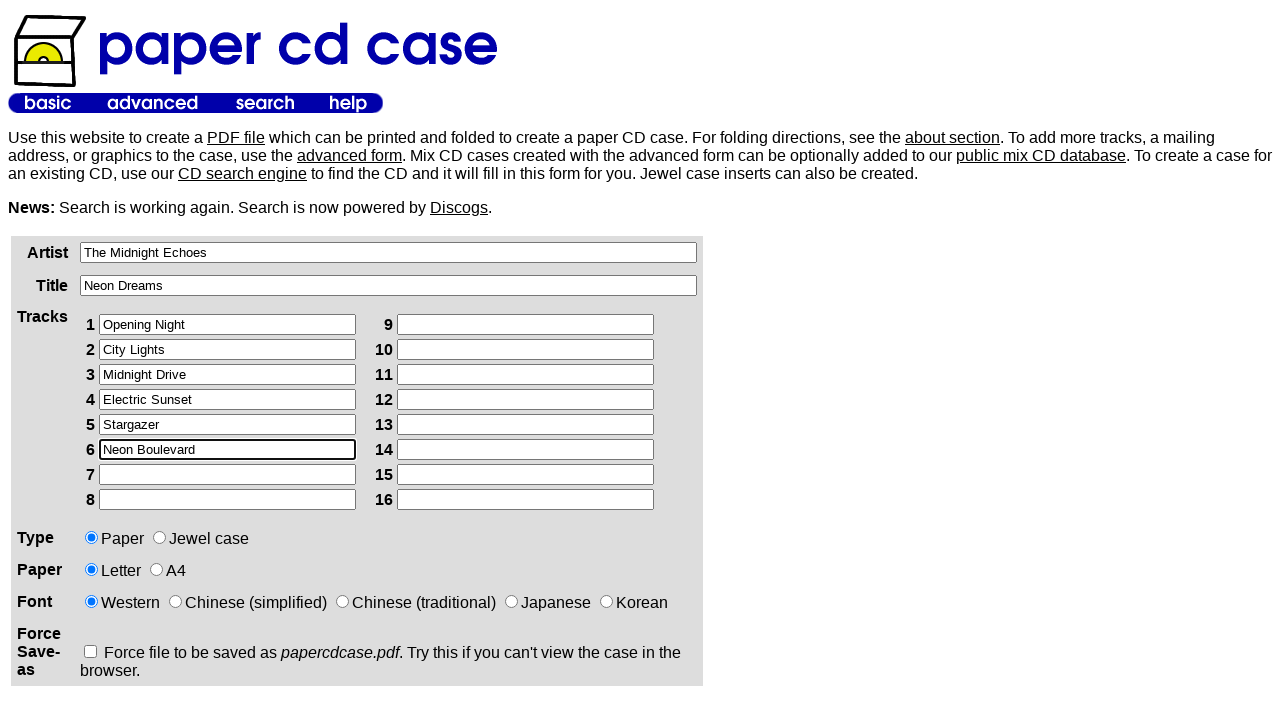

Filled in track 7: 'Retrowave' on xpath=/html/body/table[2]/tbody/tr/td[1]/div/form/table/tbody/tr[3]/td[2]/table/
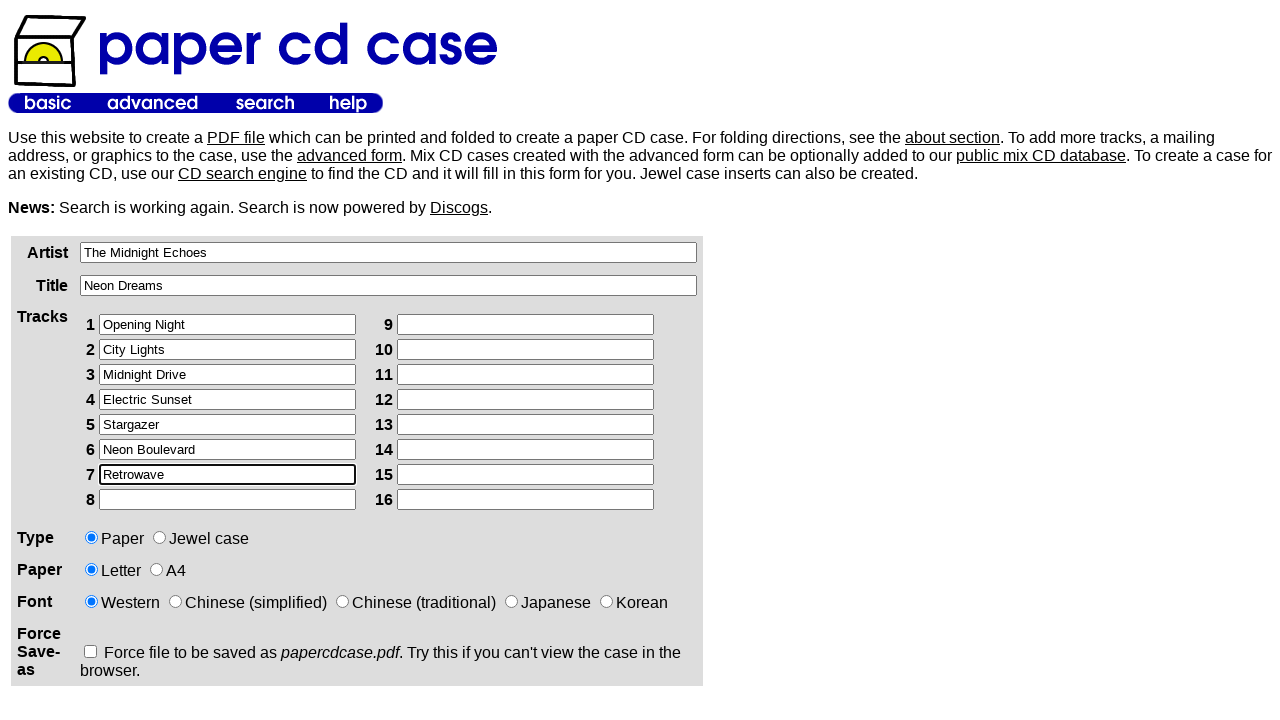

Filled in track 8: 'Digital Heart' on xpath=/html/body/table[2]/tbody/tr/td[1]/div/form/table/tbody/tr[3]/td[2]/table/
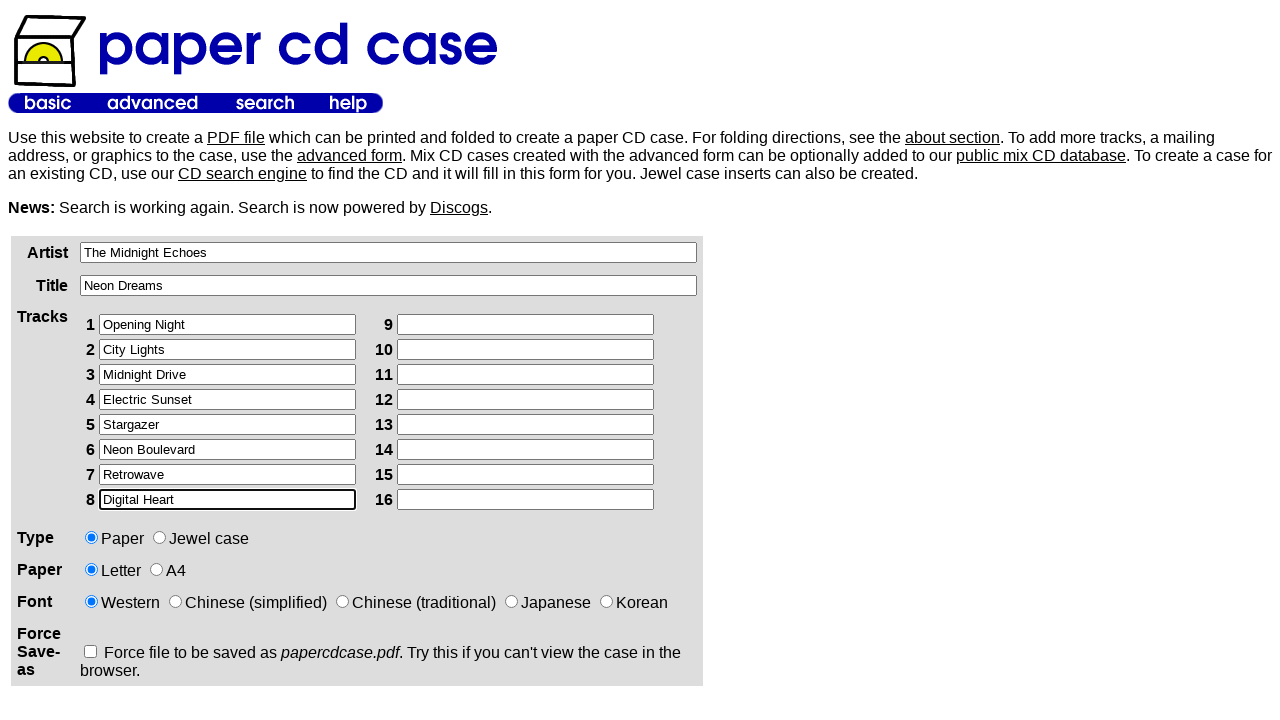

Selected second case type option at (160, 538) on xpath=/html/body/table[2]/tbody/tr/td[1]/div/form/table/tbody/tr[4]/td[2]/input[
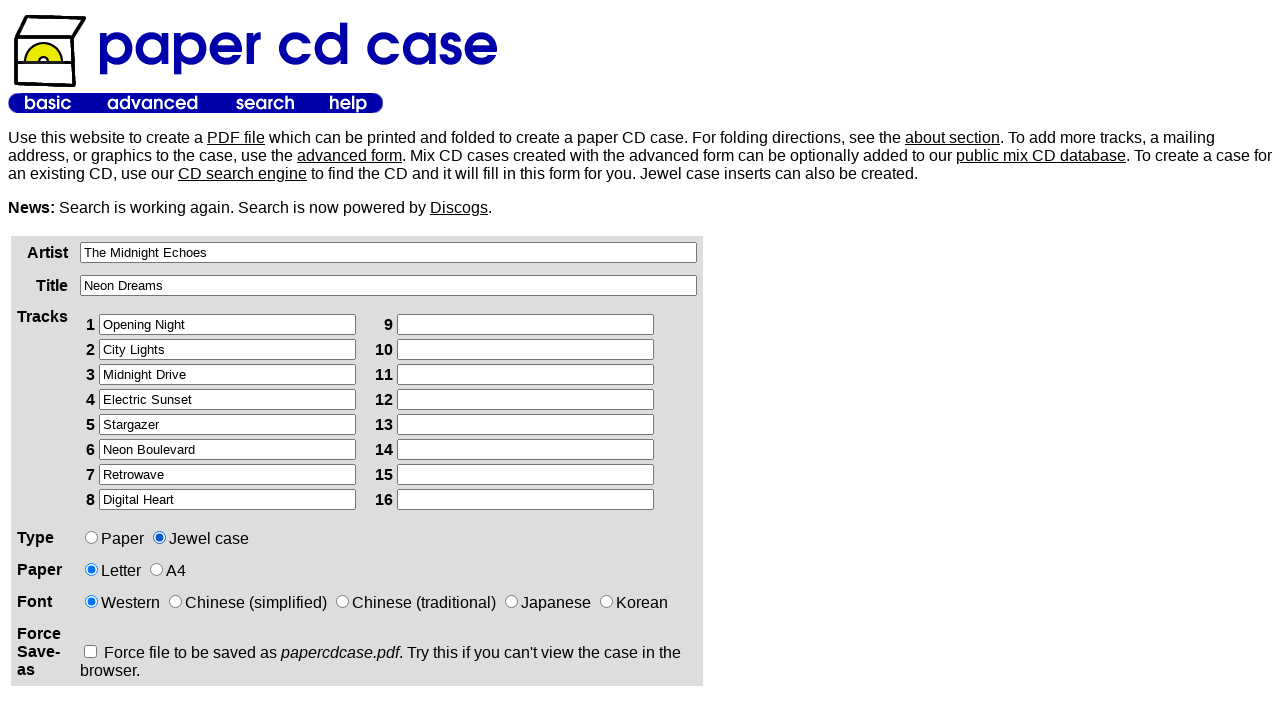

Selected second paper option at (156, 570) on xpath=/html/body/table[2]/tbody/tr/td[1]/div/form/table/tbody/tr[5]/td[2]/input[
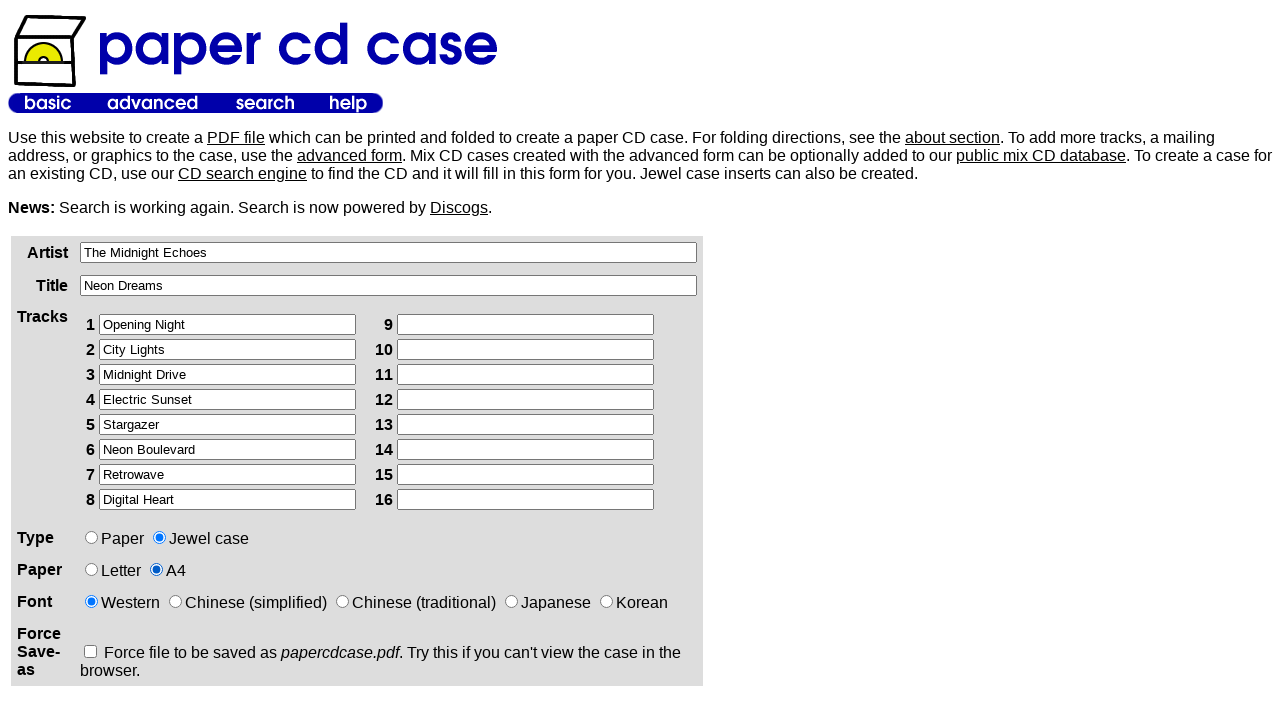

Submitted the form to generate CD case PDF at (125, 360) on xpath=/html/body/table[2]/tbody/tr/td[1]/div/form/p/input
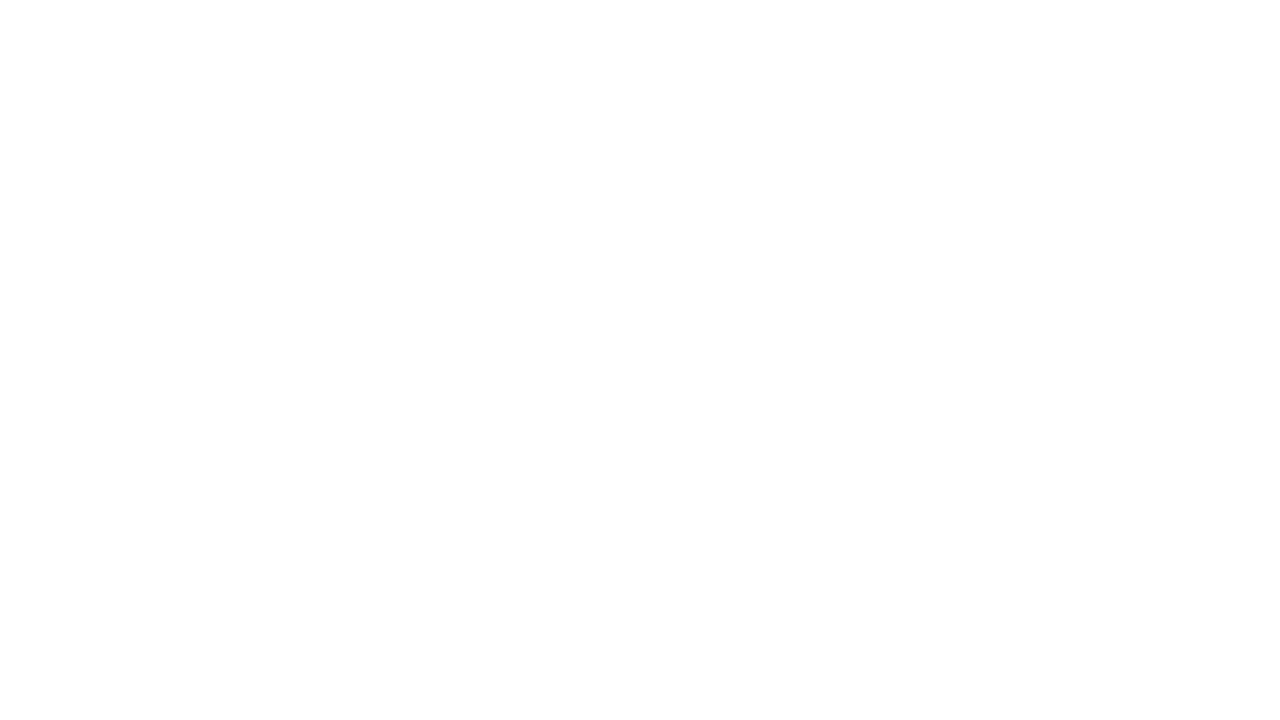

Waited 5 seconds for PDF generation to complete
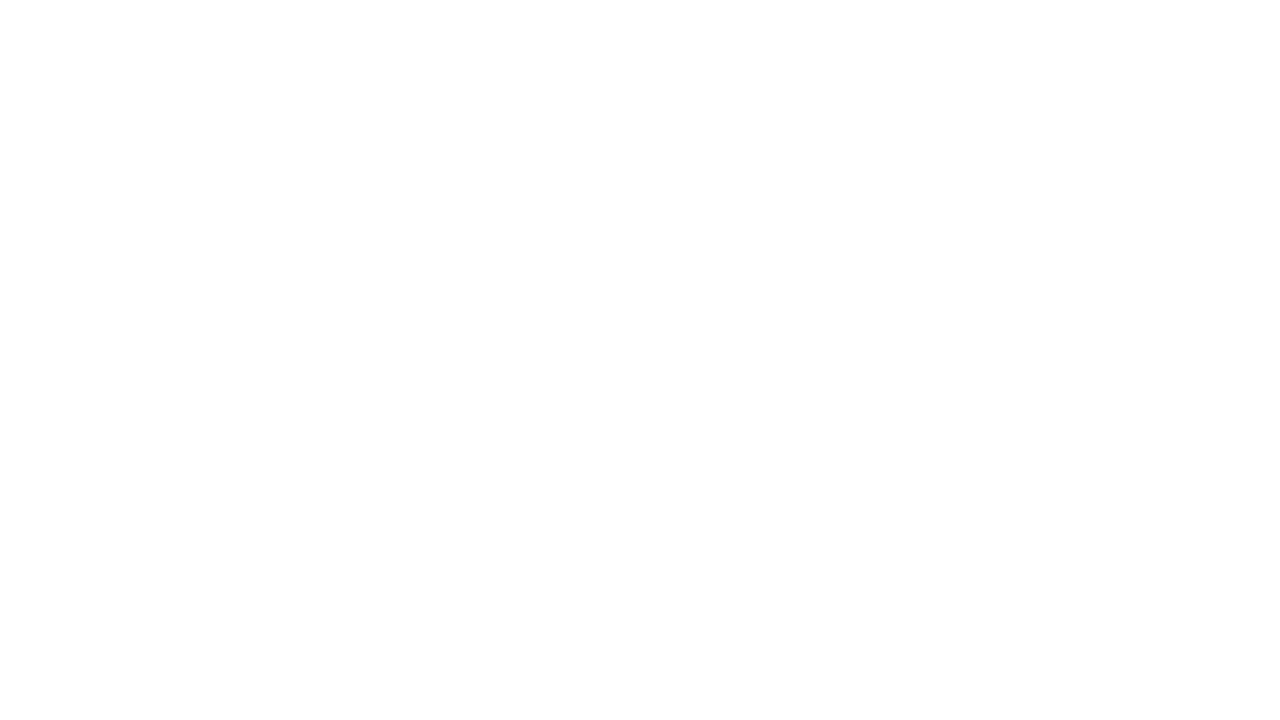

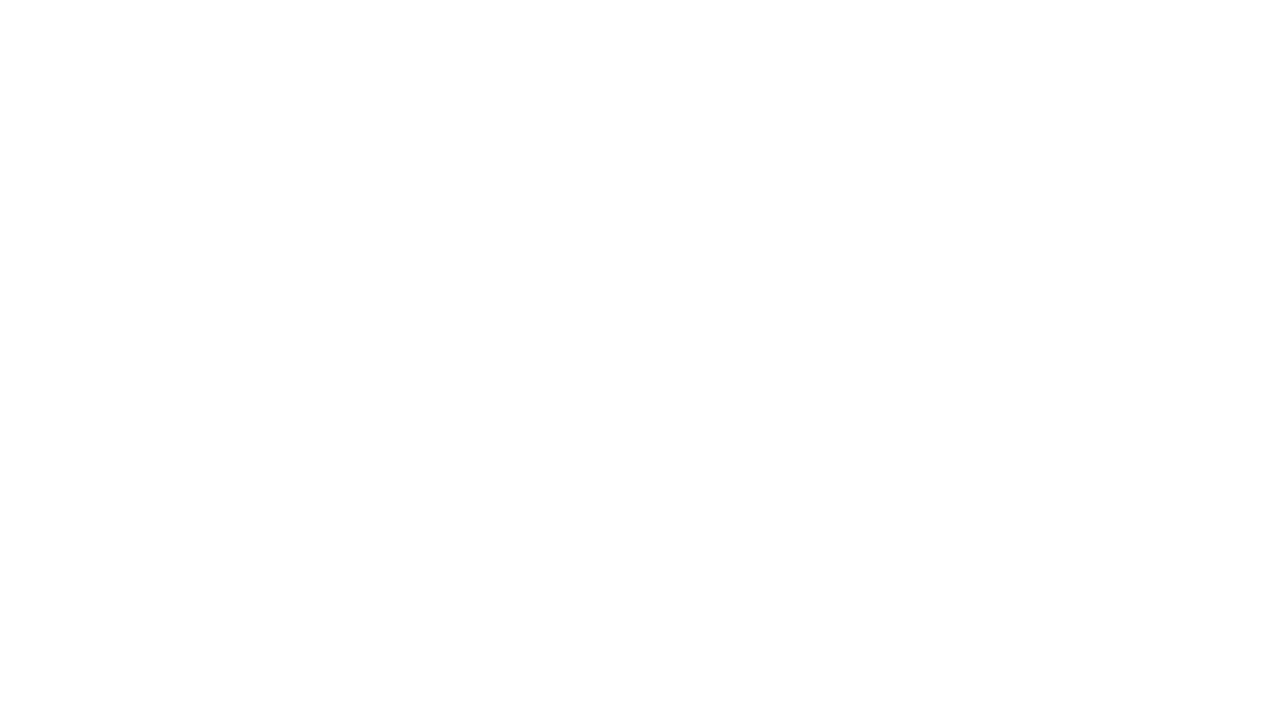